Tests JavaScript alert popup interaction by clicking a preview button and accepting the native alert dialog

Starting URL: https://sweetalert.js.org/

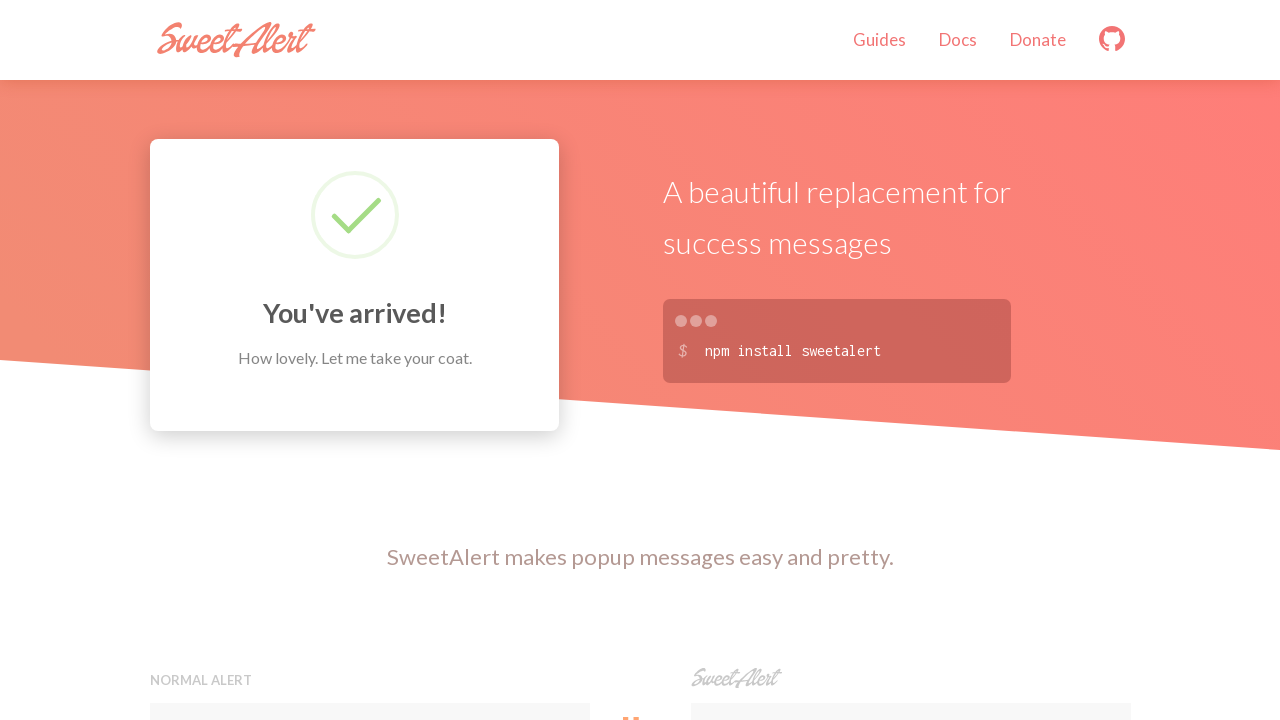

Set up dialog handler to accept alerts
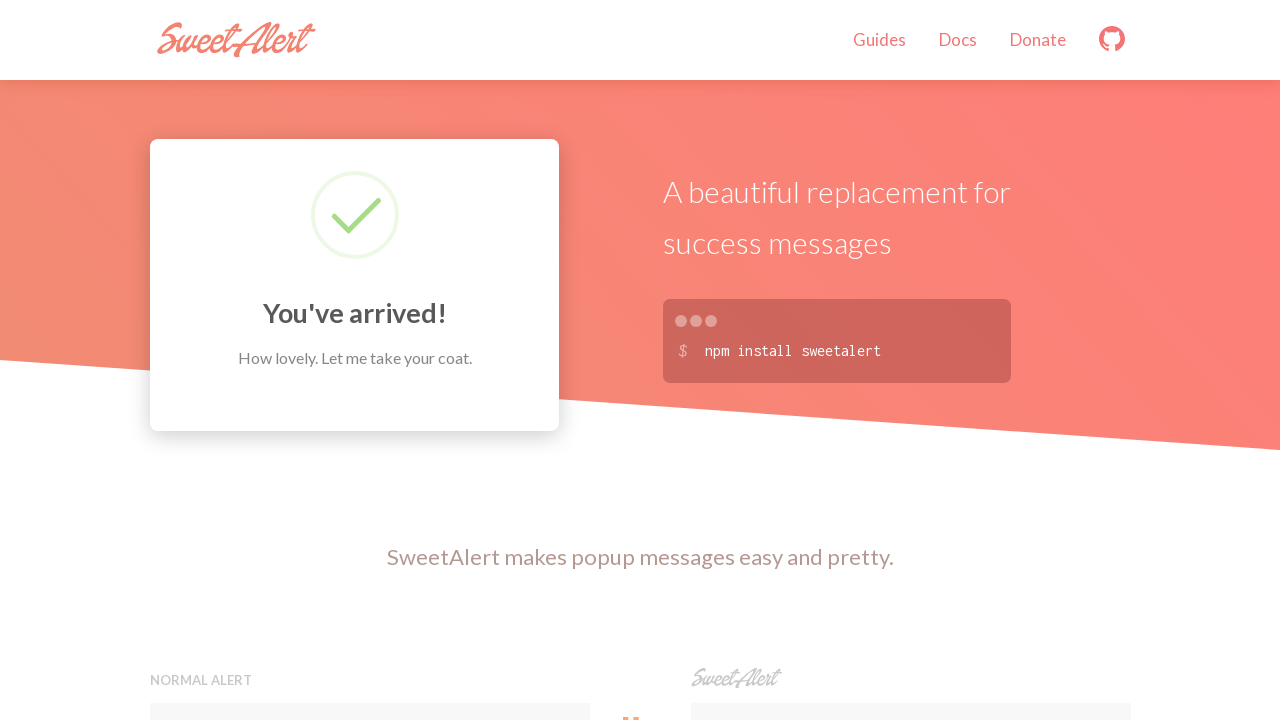

Clicked the first preview button to trigger JavaScript alert at (370, 360) on (//button[@class='preview'])[1]
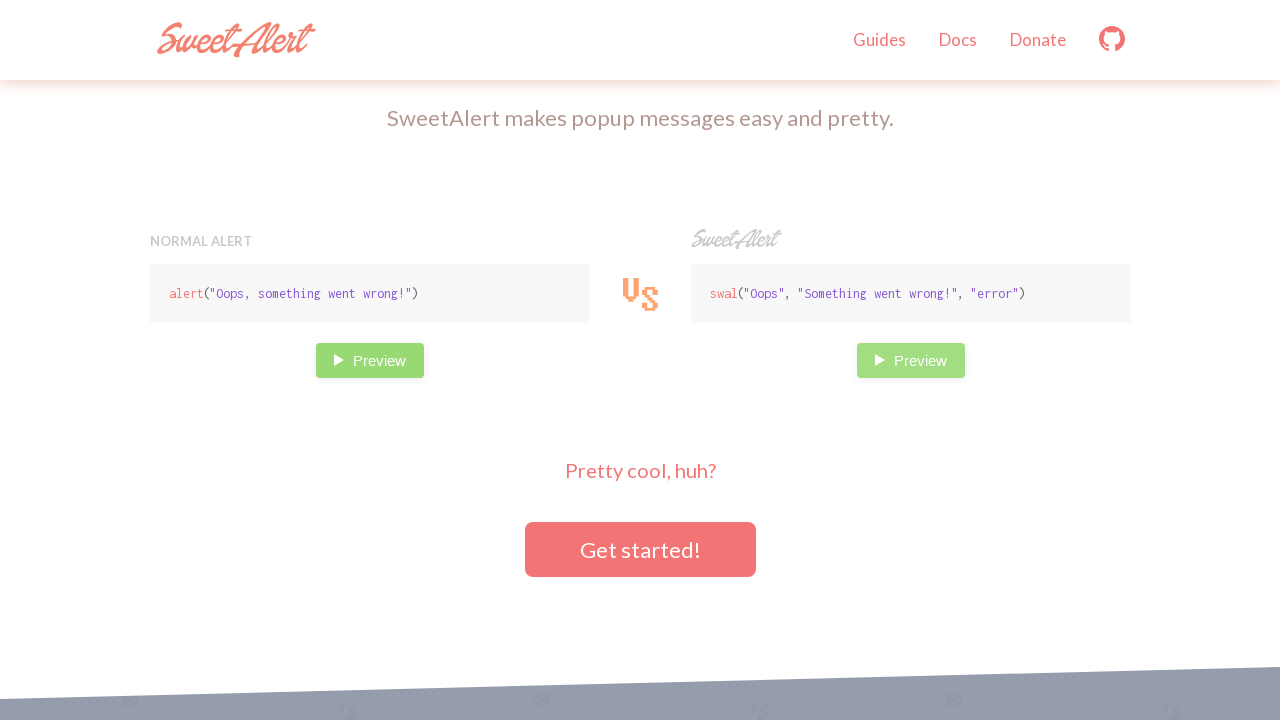

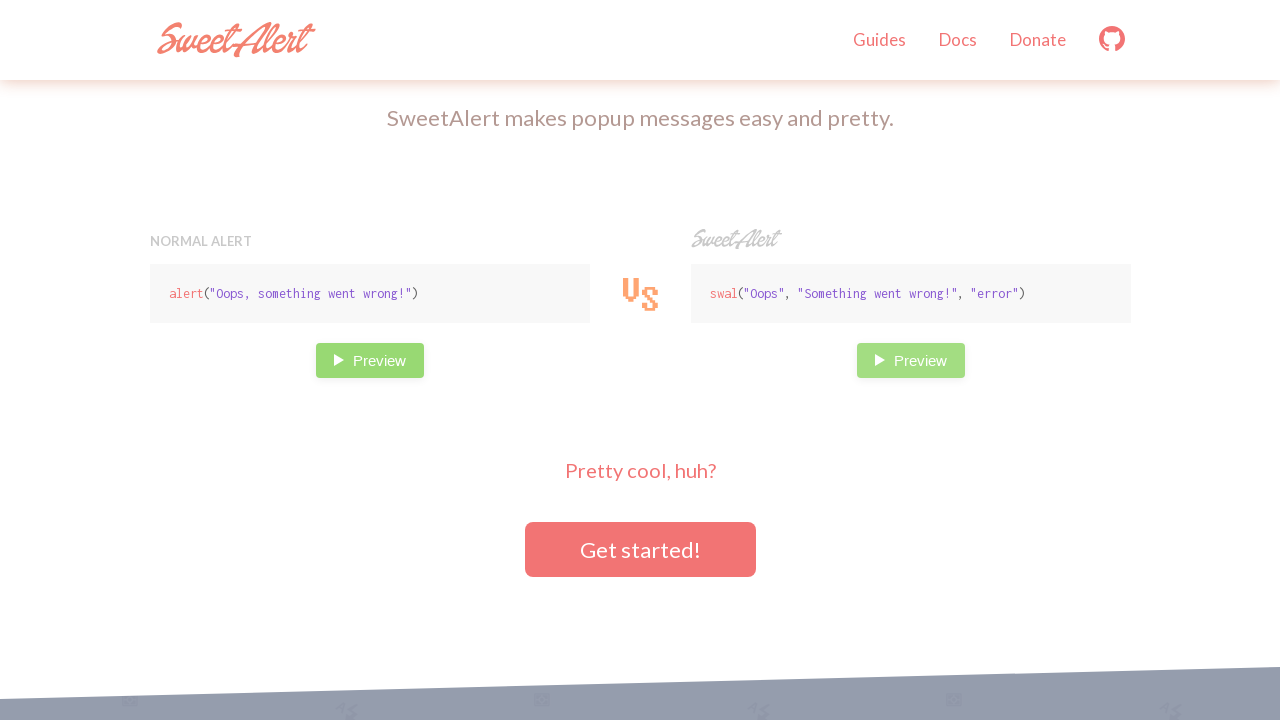